Navigates to the OrangeHRM login page and clicks on a link (likely "Forgot Password" or similar) to test navigation from the login page.

Starting URL: https://opensource-demo.orangehrmlive.com/web/index.php/auth/login

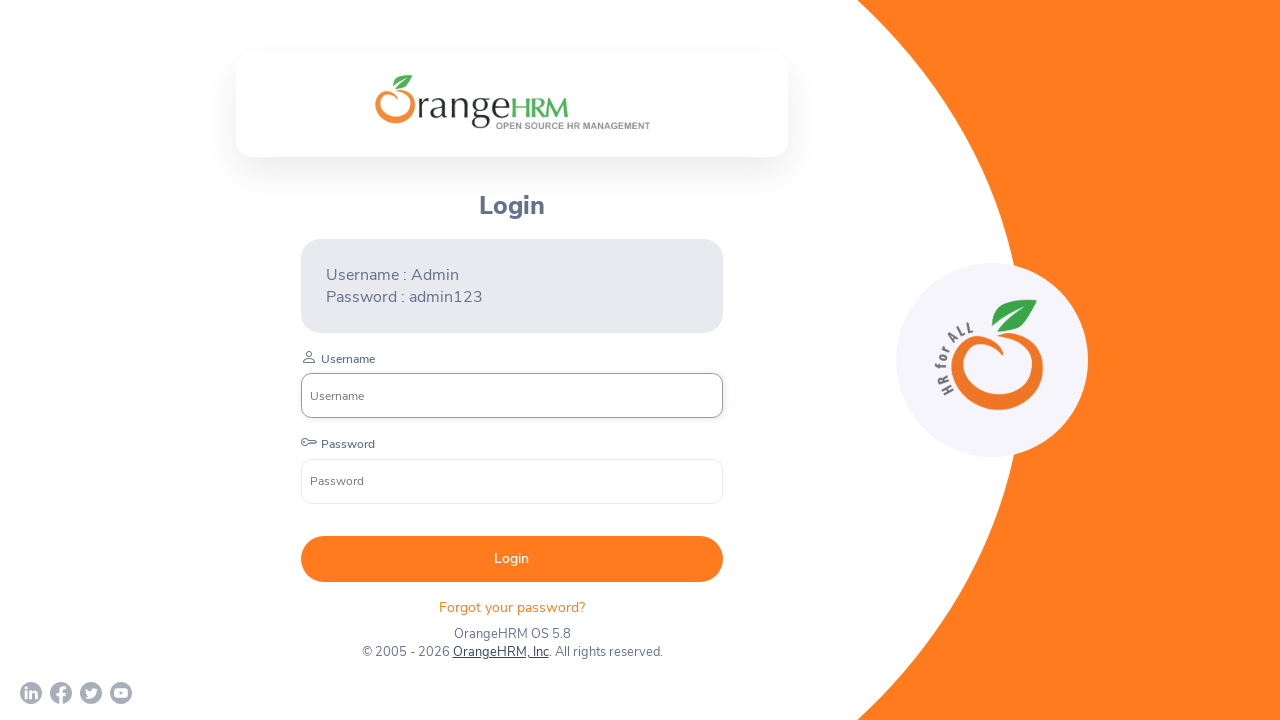

Waited for page to load (networkidle)
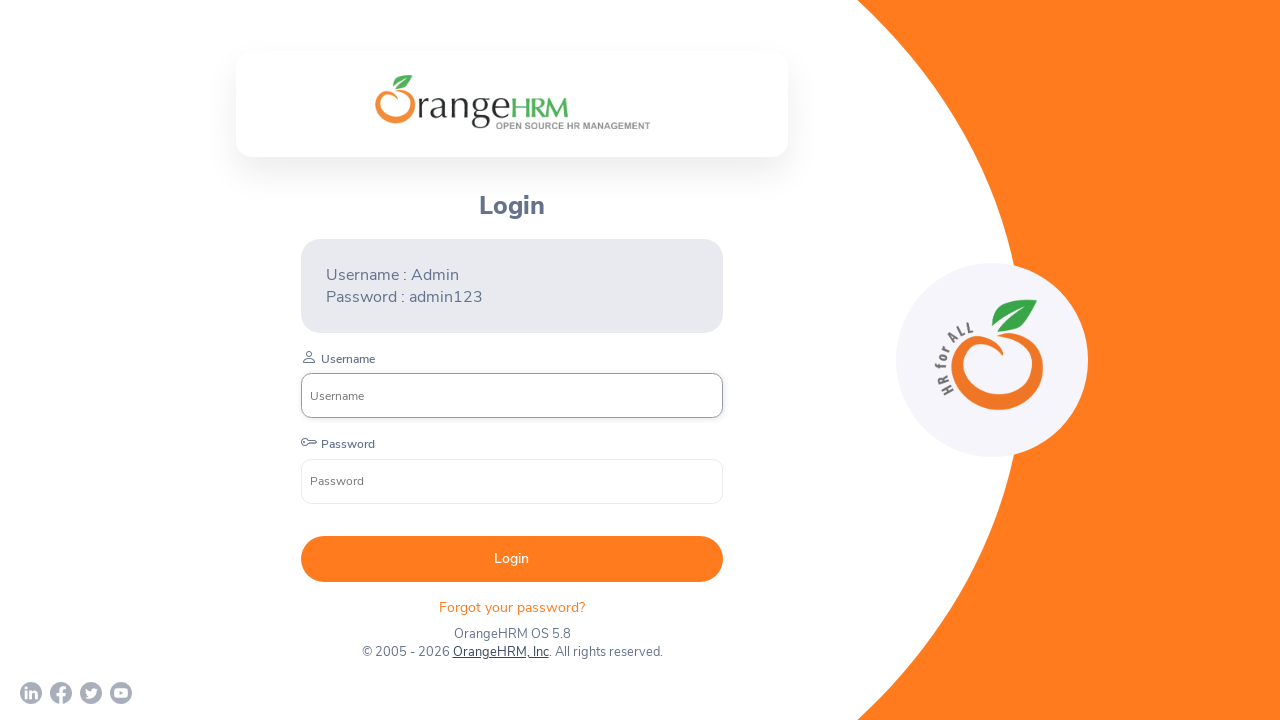

Clicked on forgot password link in login form at (500, 652) on xpath=//*[@id='app']/div[1]/div/div[1]/div/div[2]/div[3]/div[2]/p[2]/a
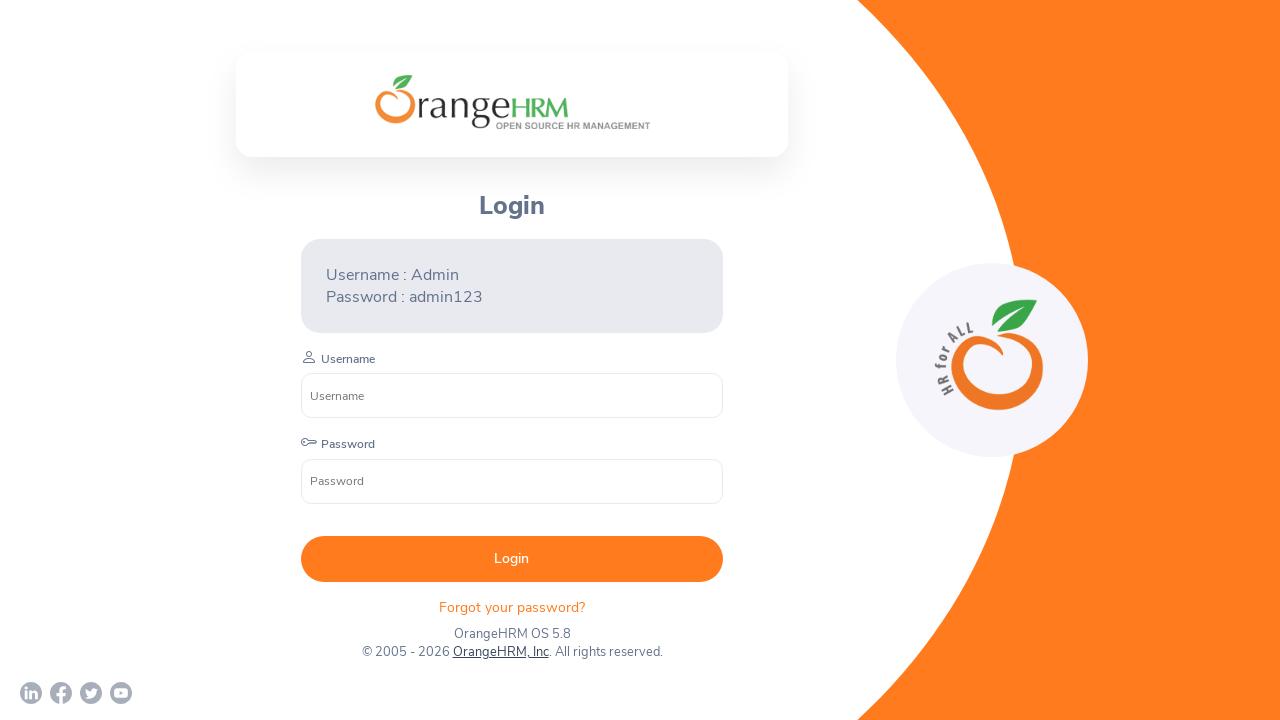

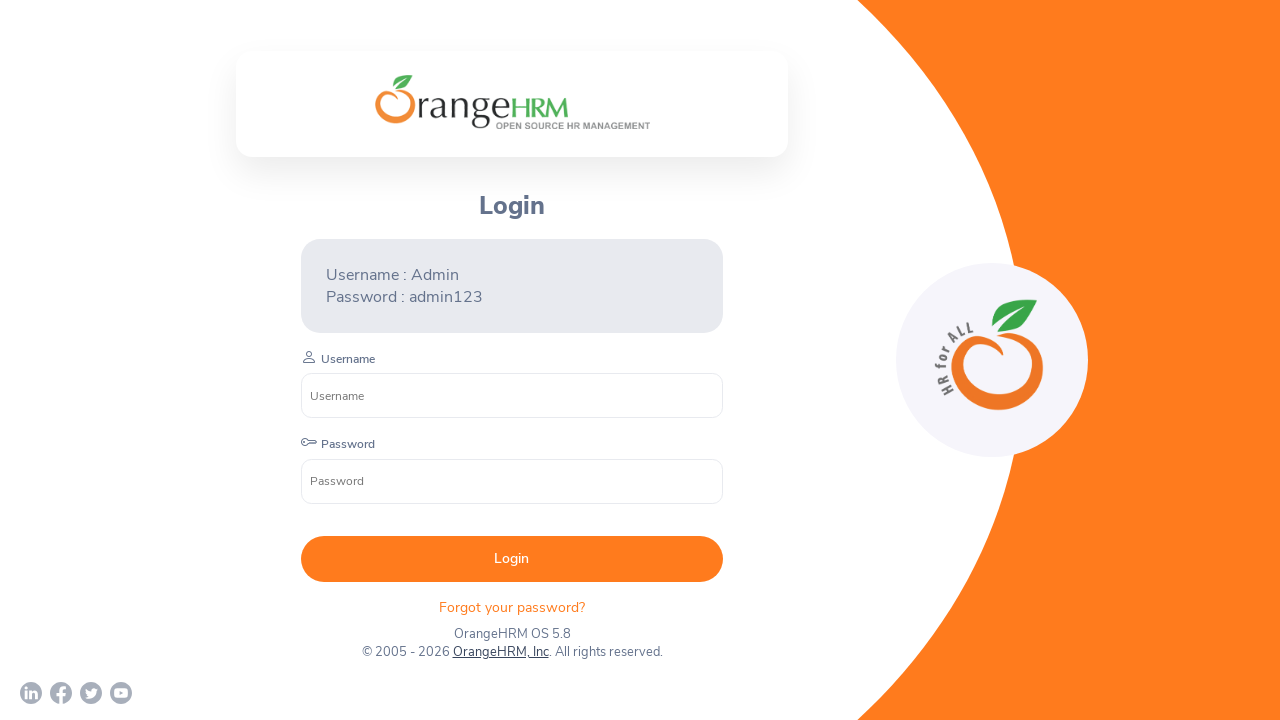